Tests filtering to display only active (non-completed) todo items

Starting URL: https://demo.playwright.dev/todomvc

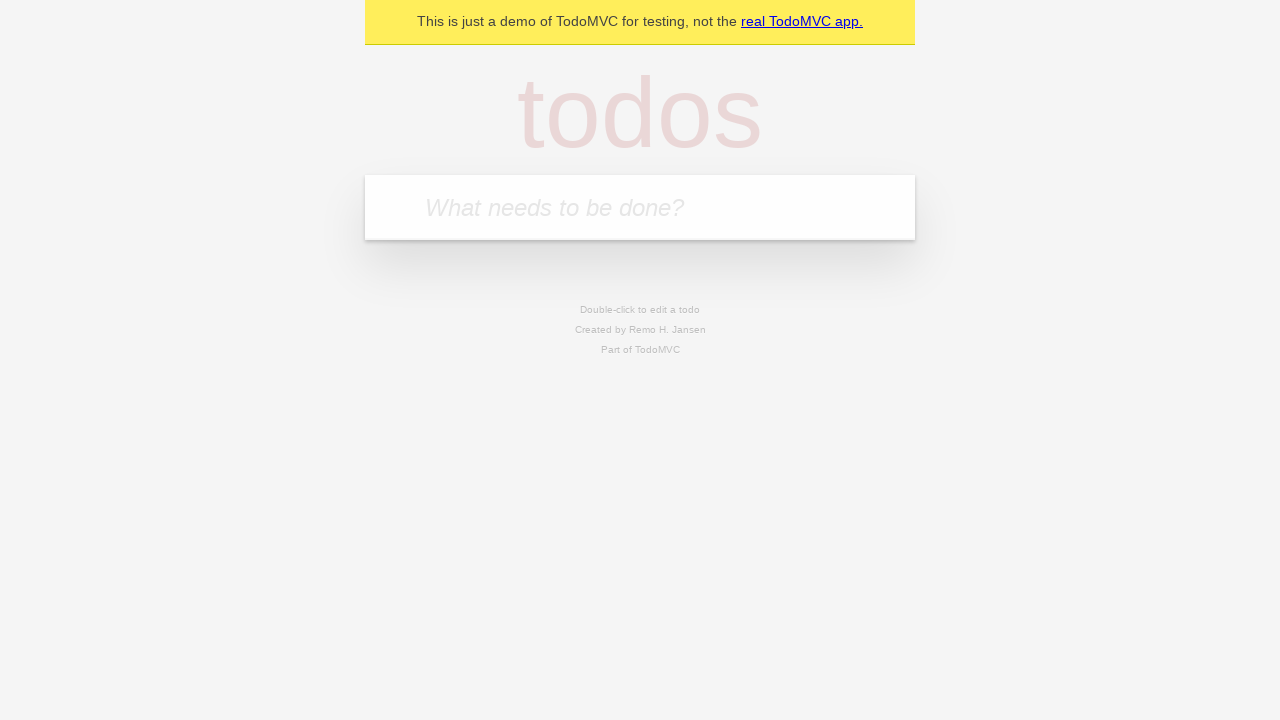

Filled todo input with 'buy some cheese' on internal:attr=[placeholder="What needs to be done?"i]
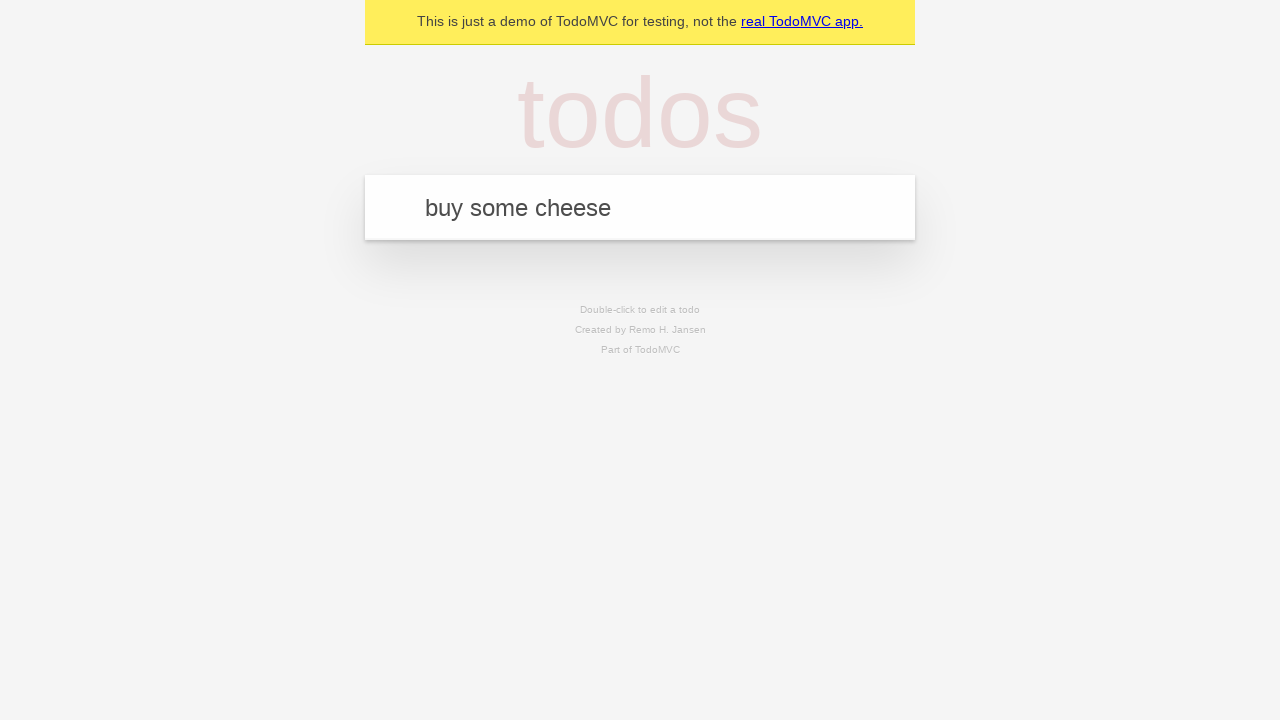

Pressed Enter to add first todo on internal:attr=[placeholder="What needs to be done?"i]
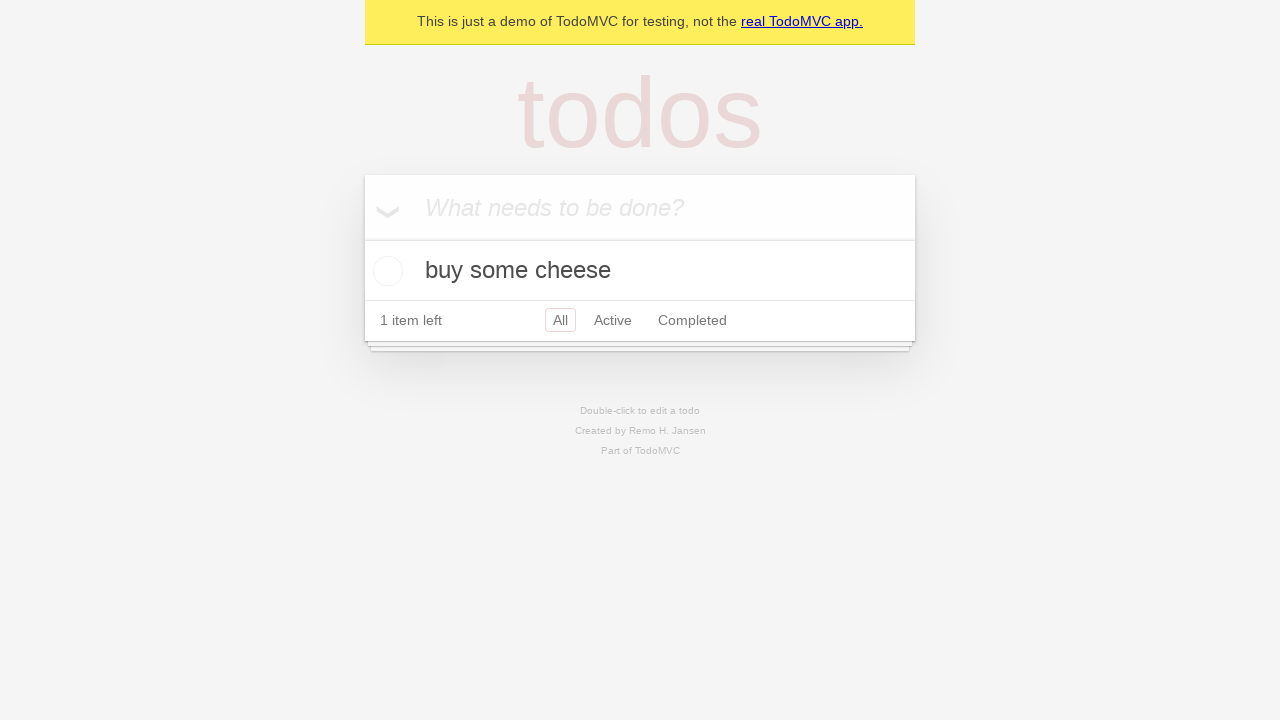

Filled todo input with 'feed the cat' on internal:attr=[placeholder="What needs to be done?"i]
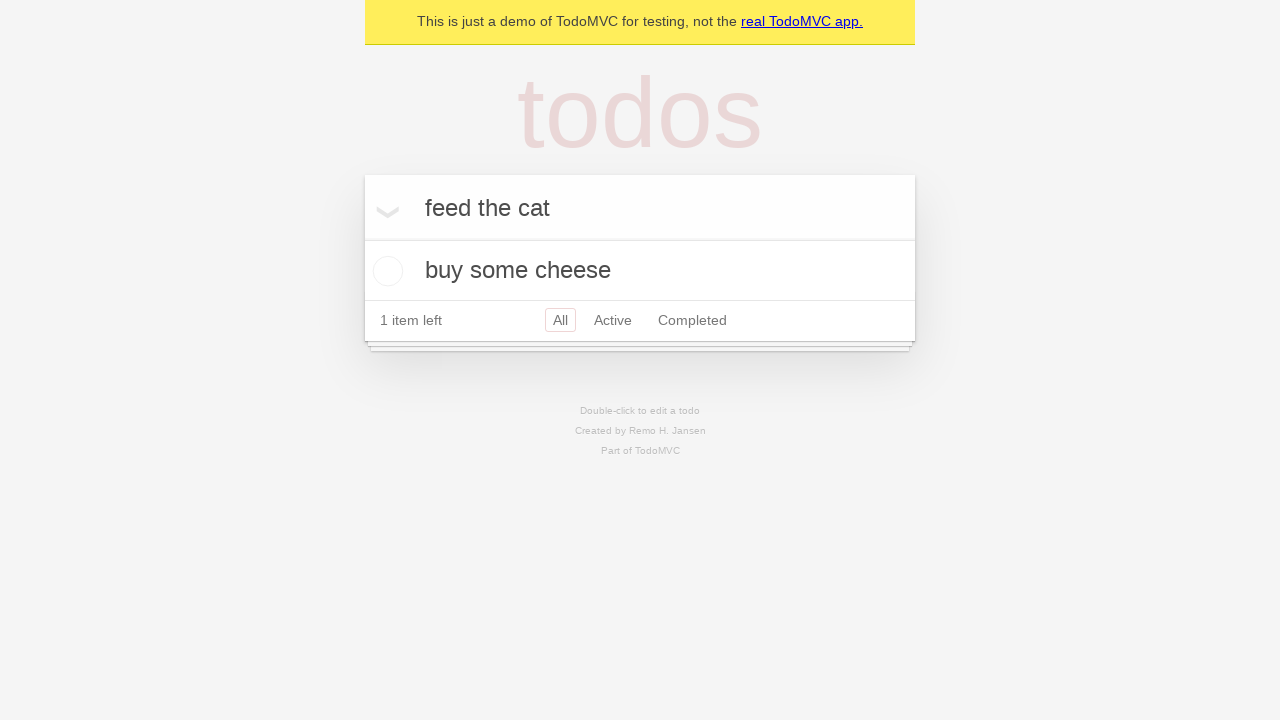

Pressed Enter to add second todo on internal:attr=[placeholder="What needs to be done?"i]
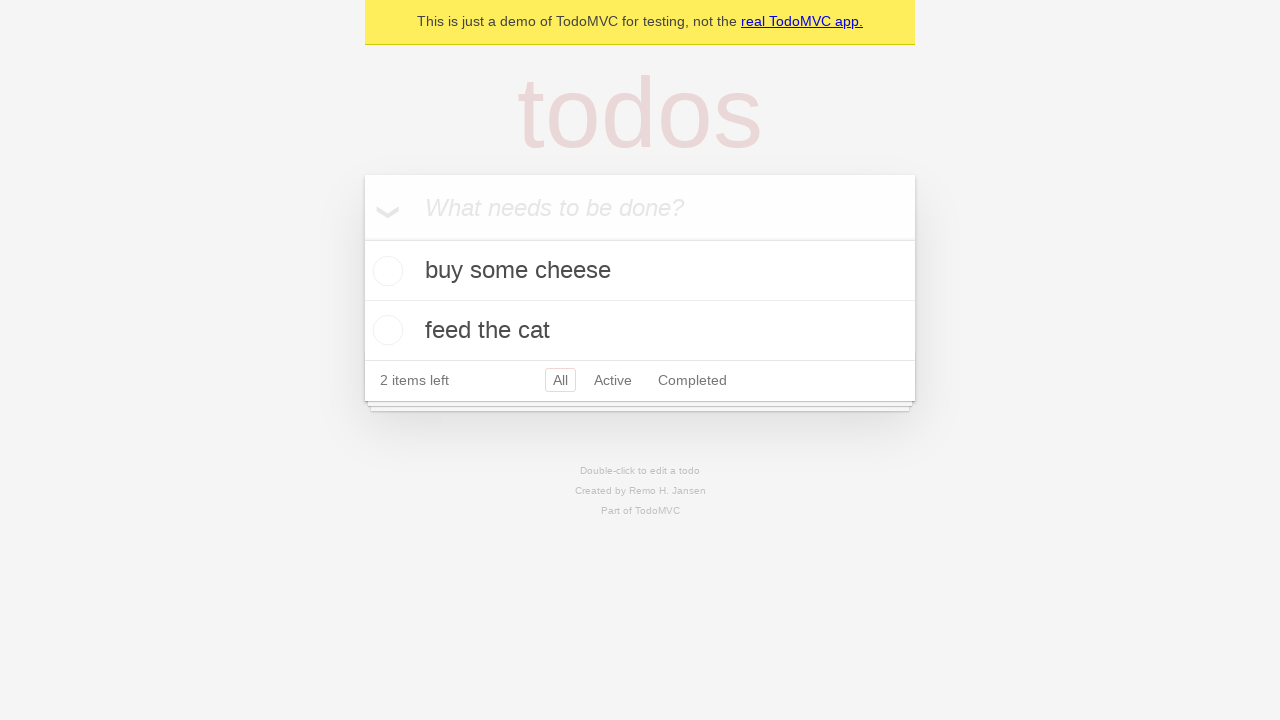

Filled todo input with 'book a doctors appointment' on internal:attr=[placeholder="What needs to be done?"i]
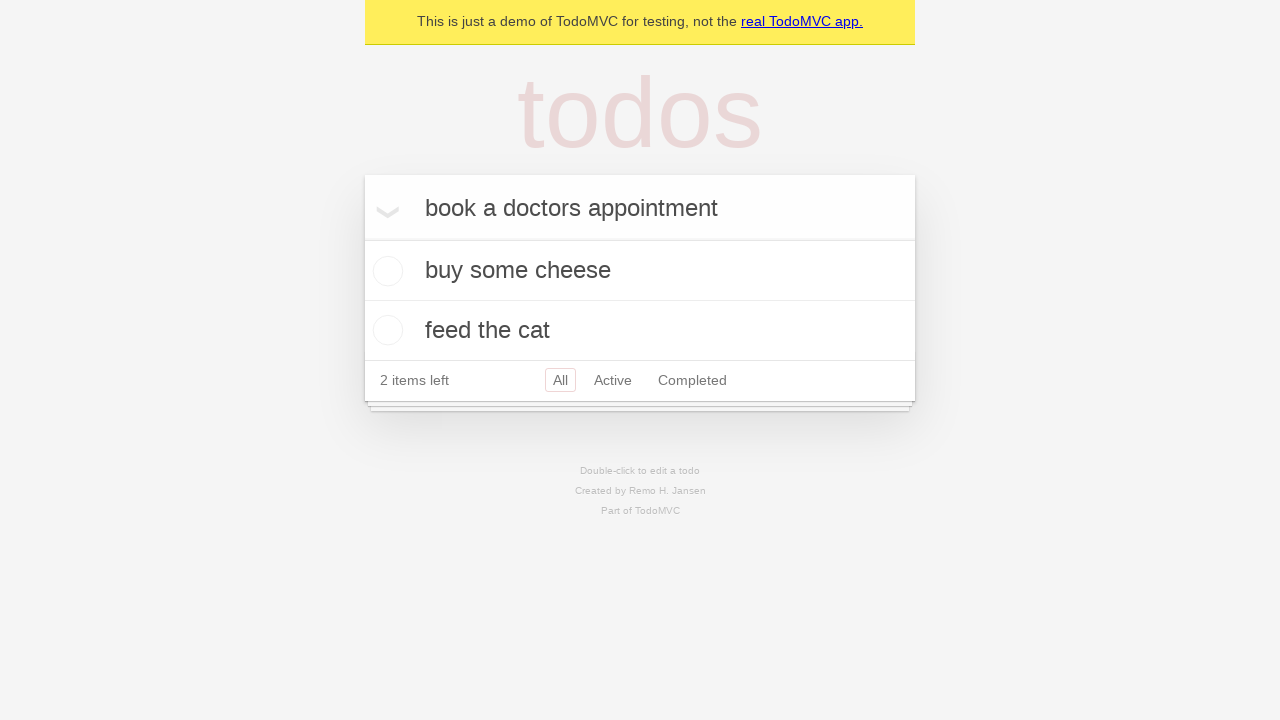

Pressed Enter to add third todo on internal:attr=[placeholder="What needs to be done?"i]
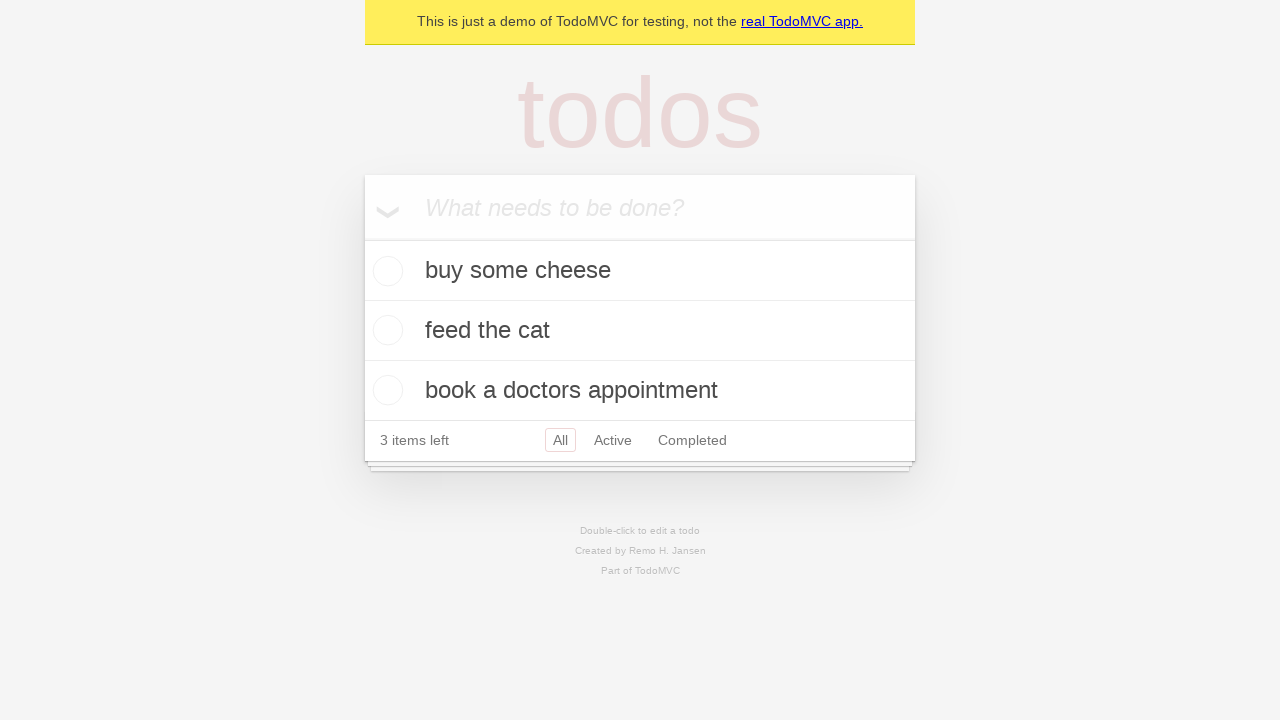

Checked second todo item (feed the cat) as completed at (385, 330) on .todo-list li .toggle >> nth=1
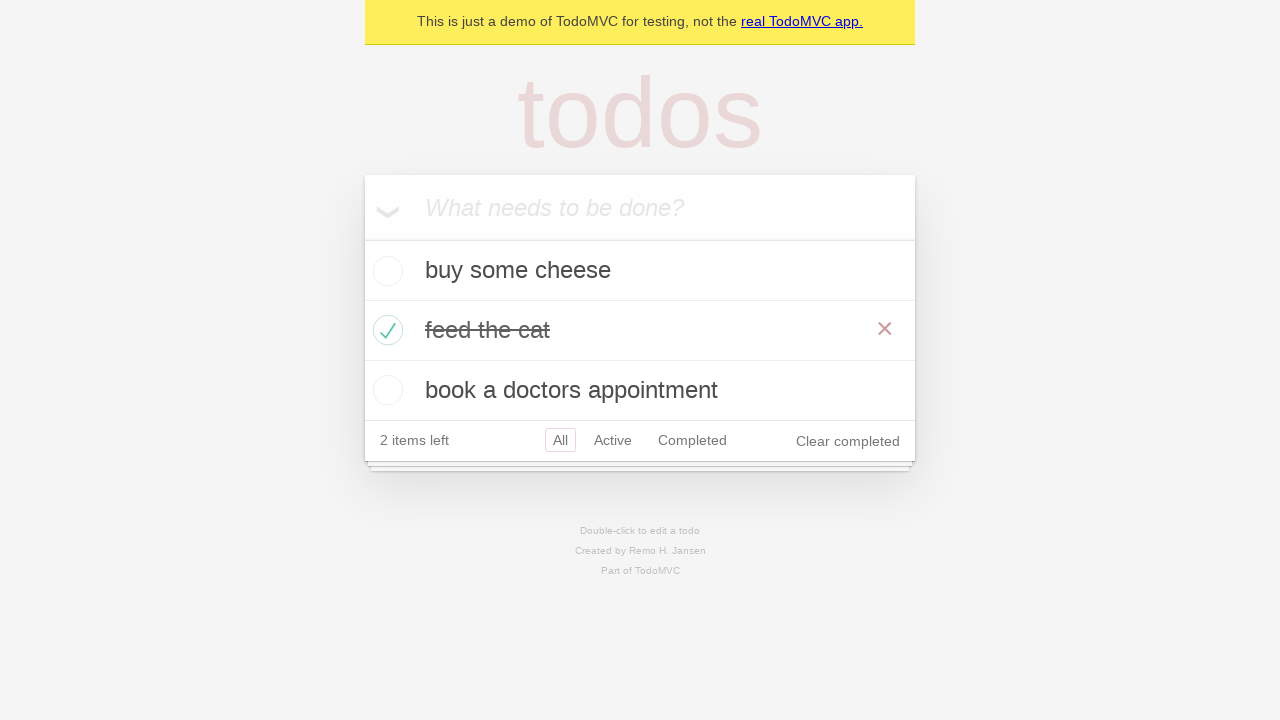

Clicked Active filter to display only non-completed items at (613, 440) on internal:role=link[name="Active"i]
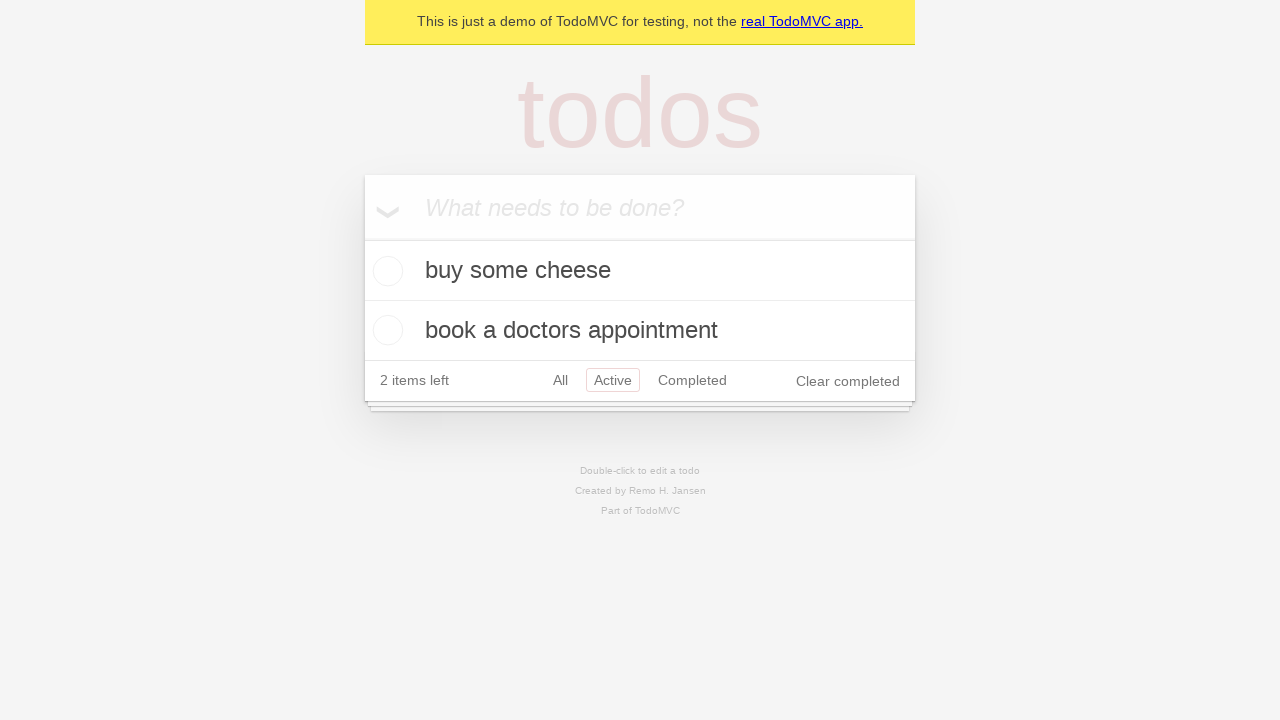

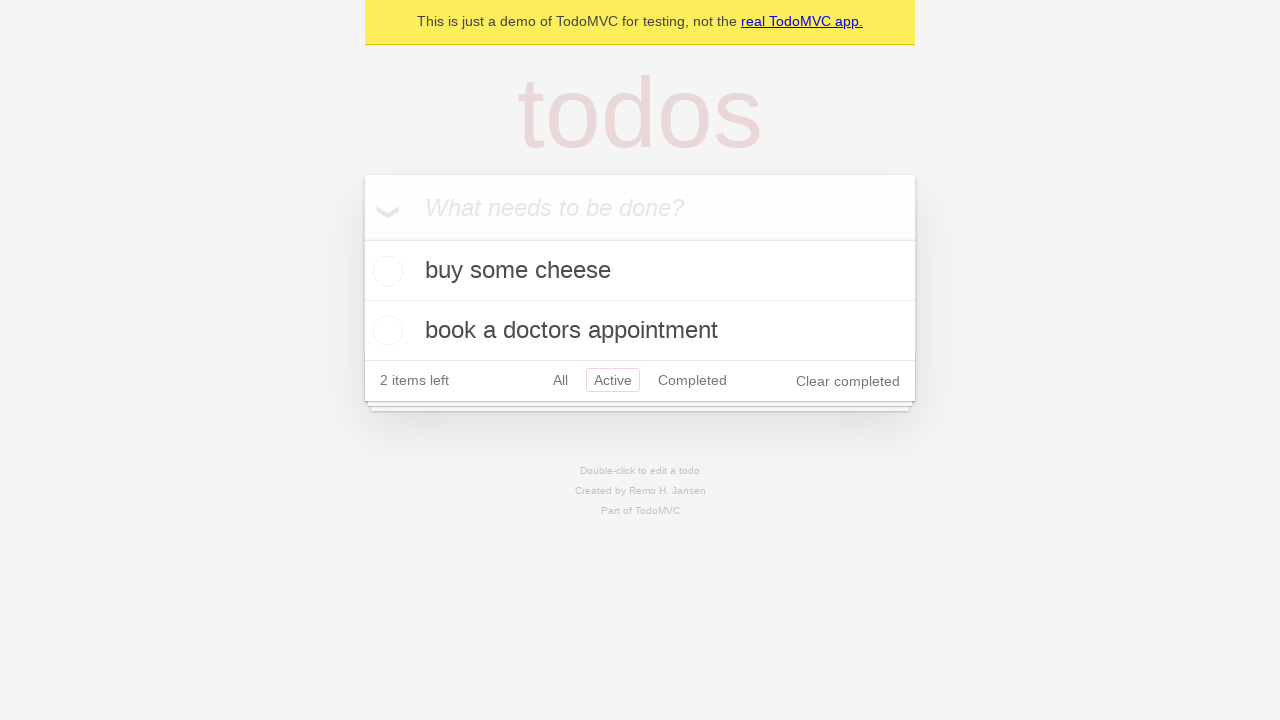